Navigates to the RedBus India homepage and verifies the page title matches the expected value for the bus booking website.

Starting URL: https://www.redbus.in/

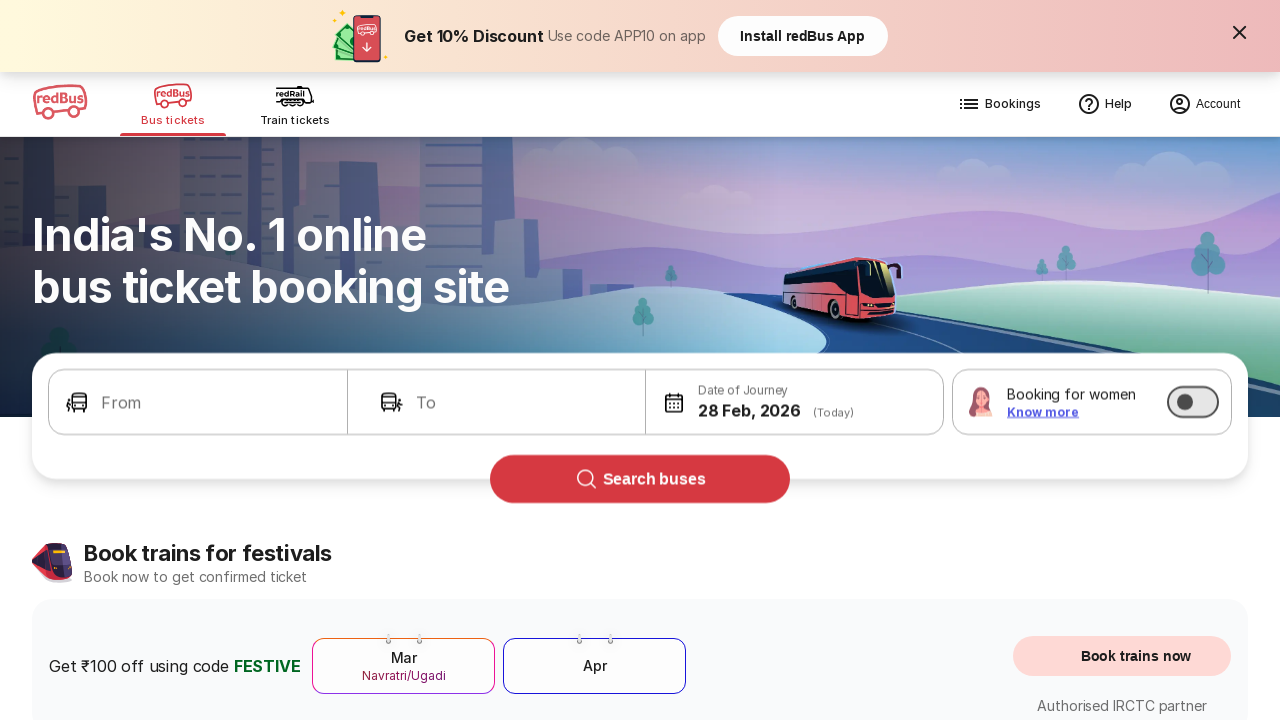

Verified page title contains 'redBus' or matches expected RedBus India homepage title
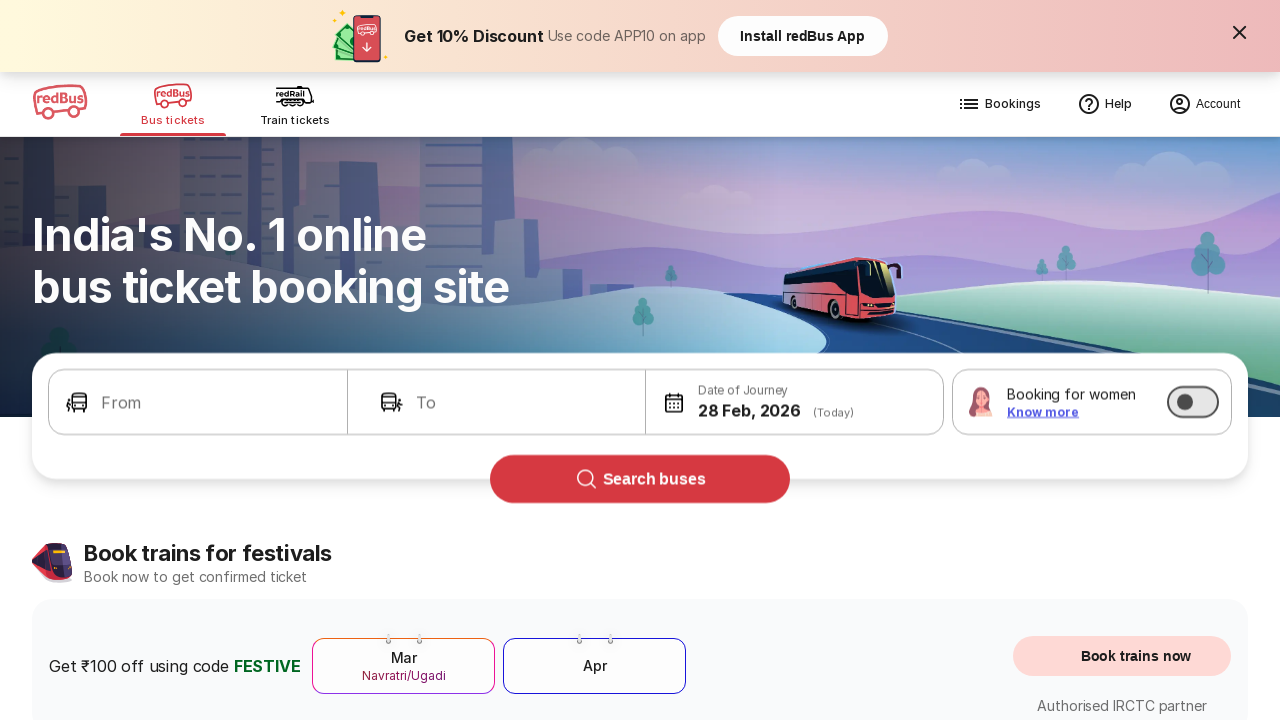

RedBus India homepage fully loaded (DOM content loaded)
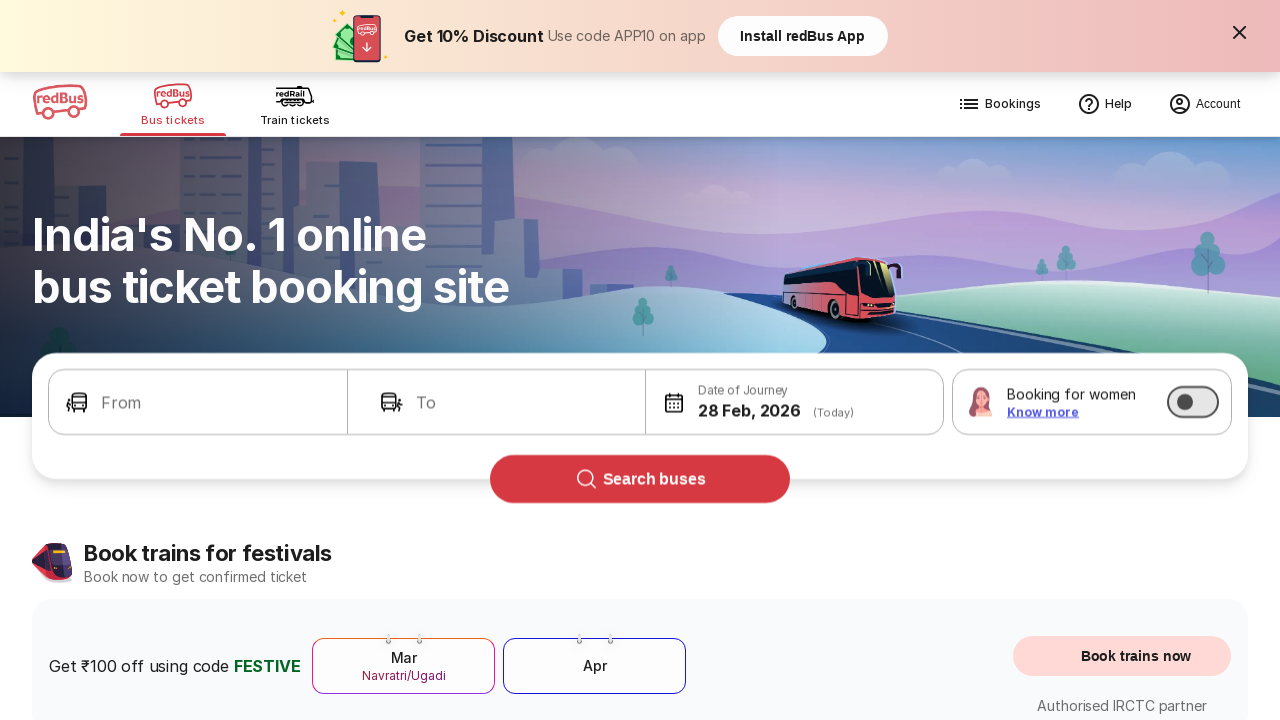

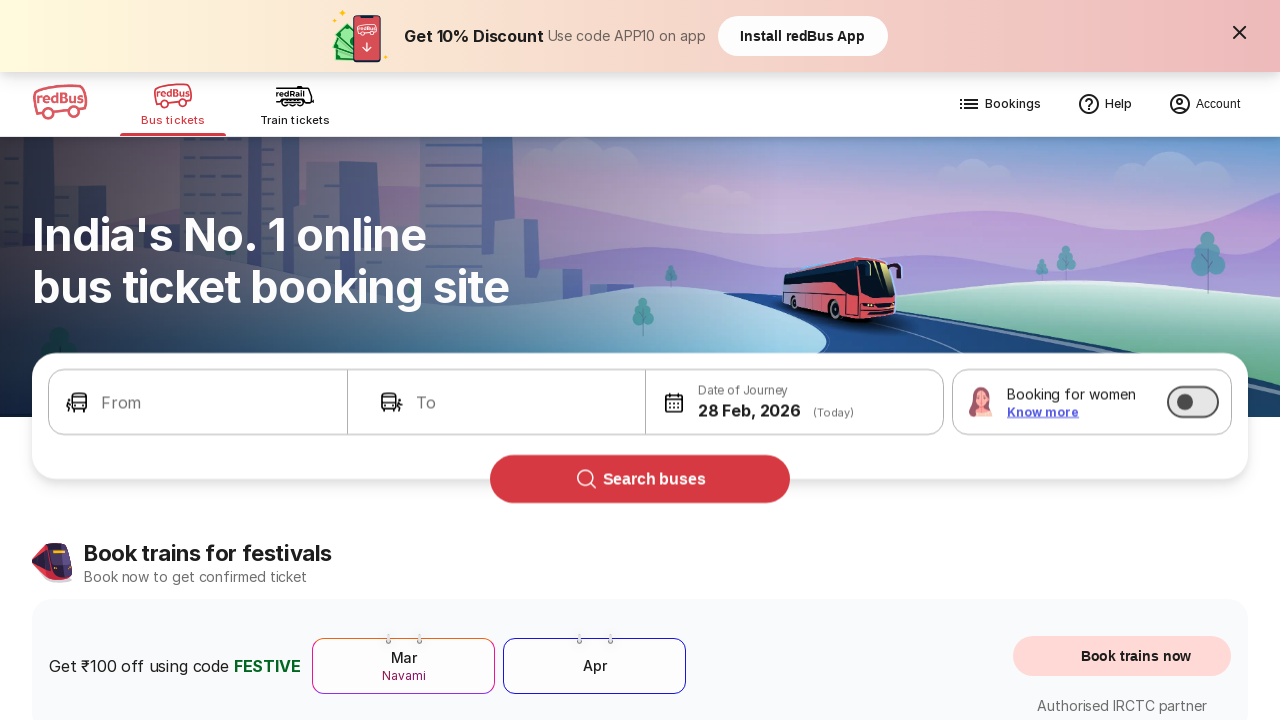